Tests keyboard actions on a text comparison website by entering text, selecting all, copying, tabbing to the next field, and pasting the copied text

Starting URL: https://text-compare.com/

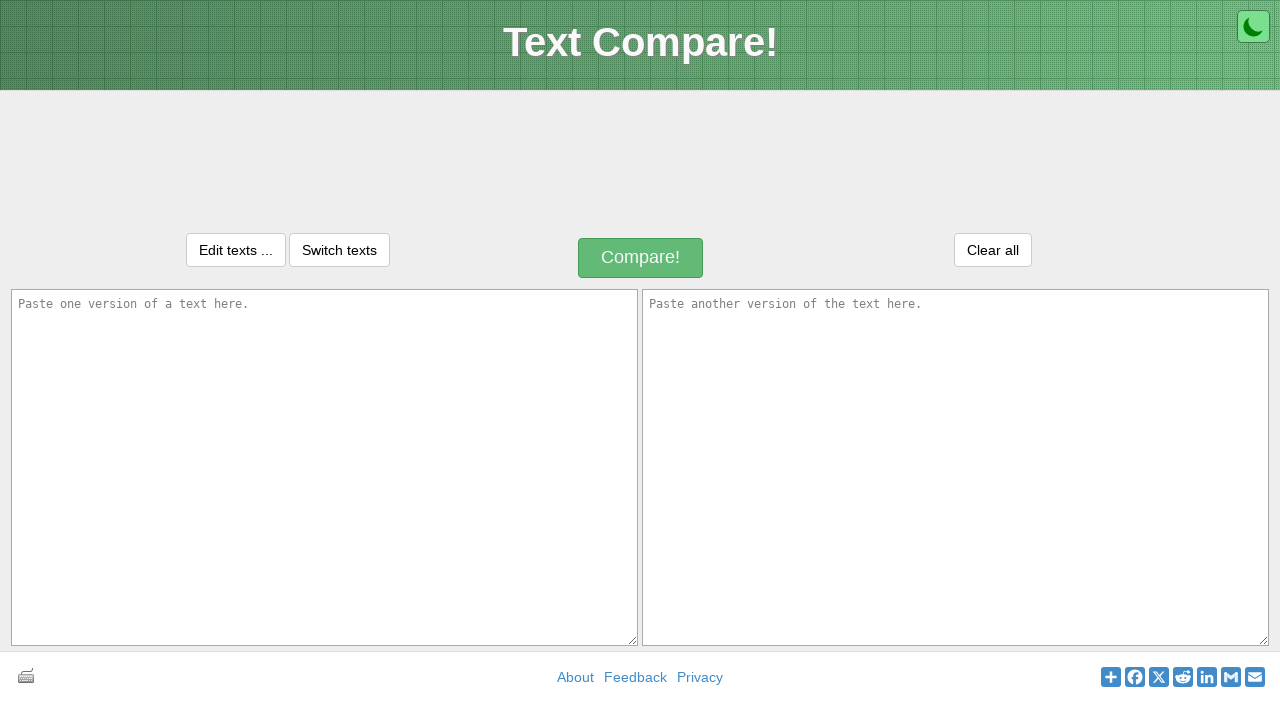

Entered 'Welcome to Park' in the first textarea on textarea#inputText1
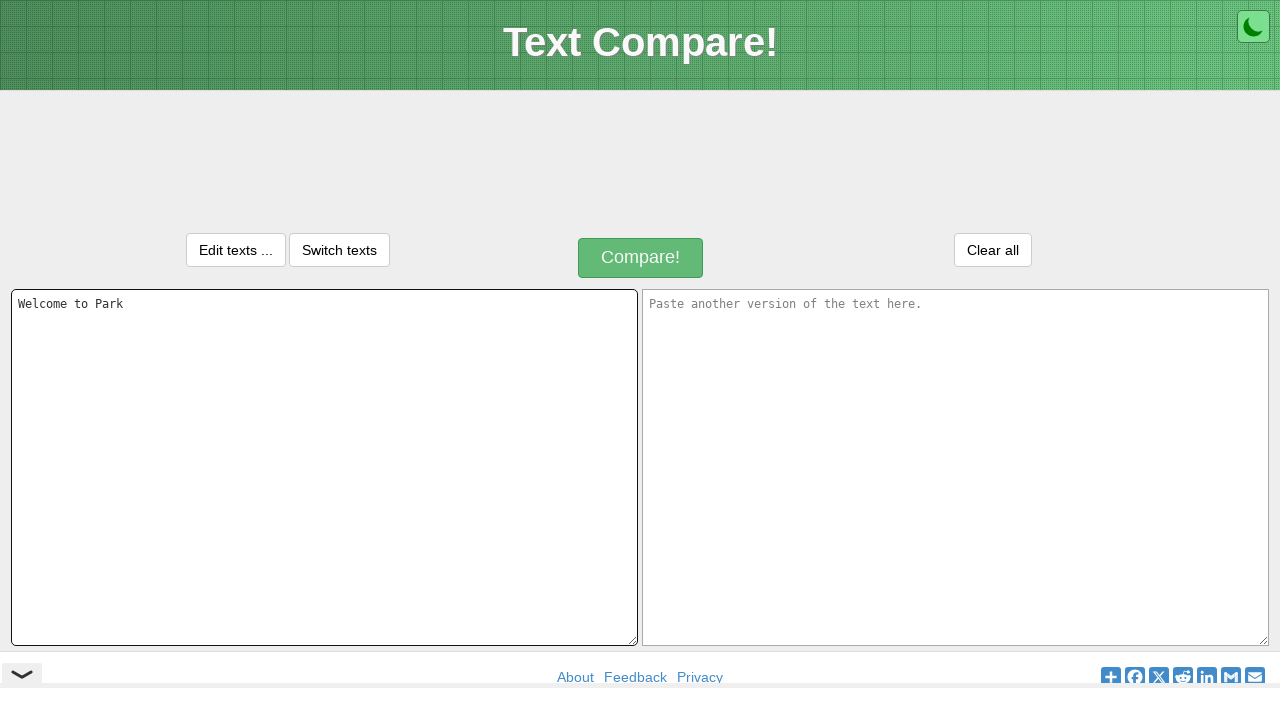

Selected all text with Ctrl+A
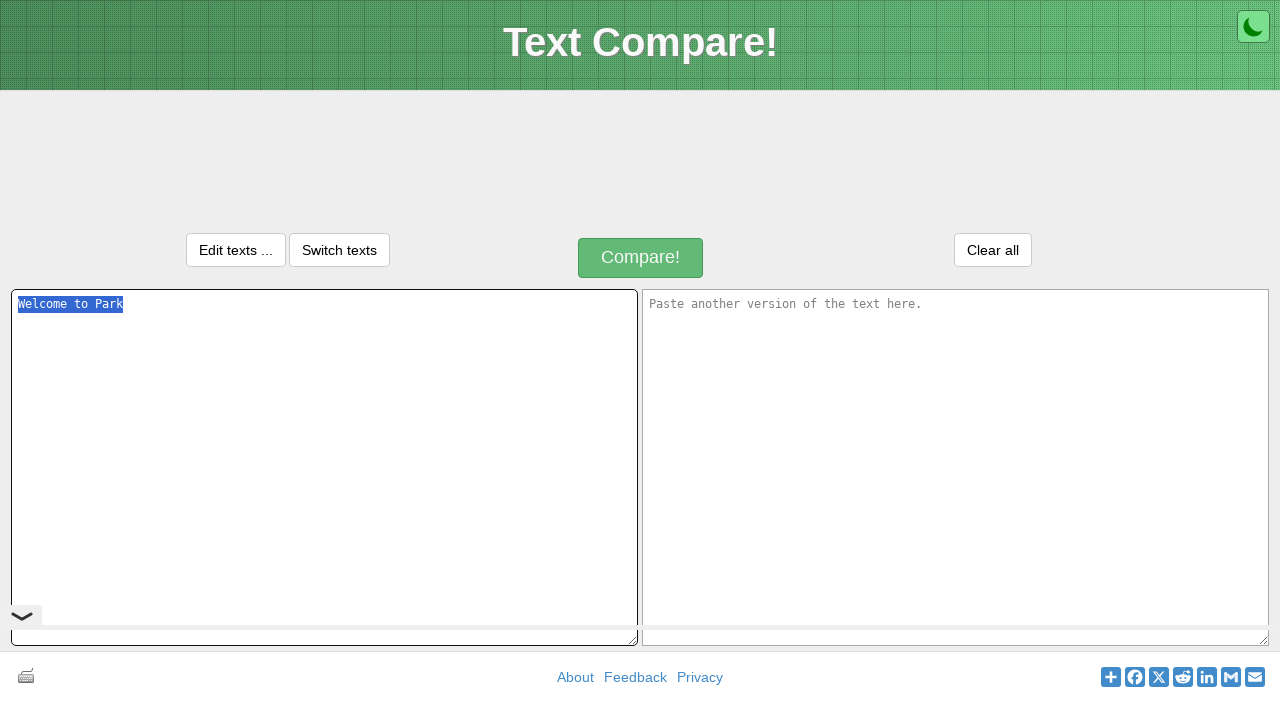

Copied selected text with Ctrl+C
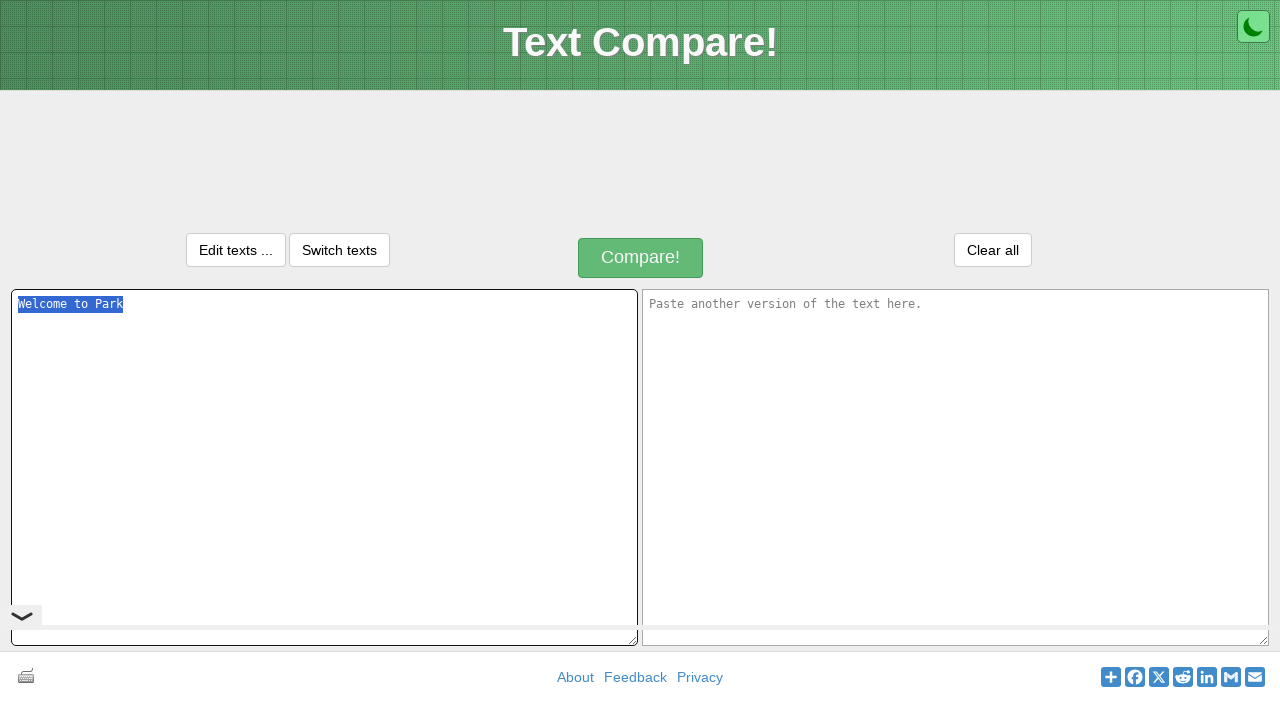

Tabbed to the next field
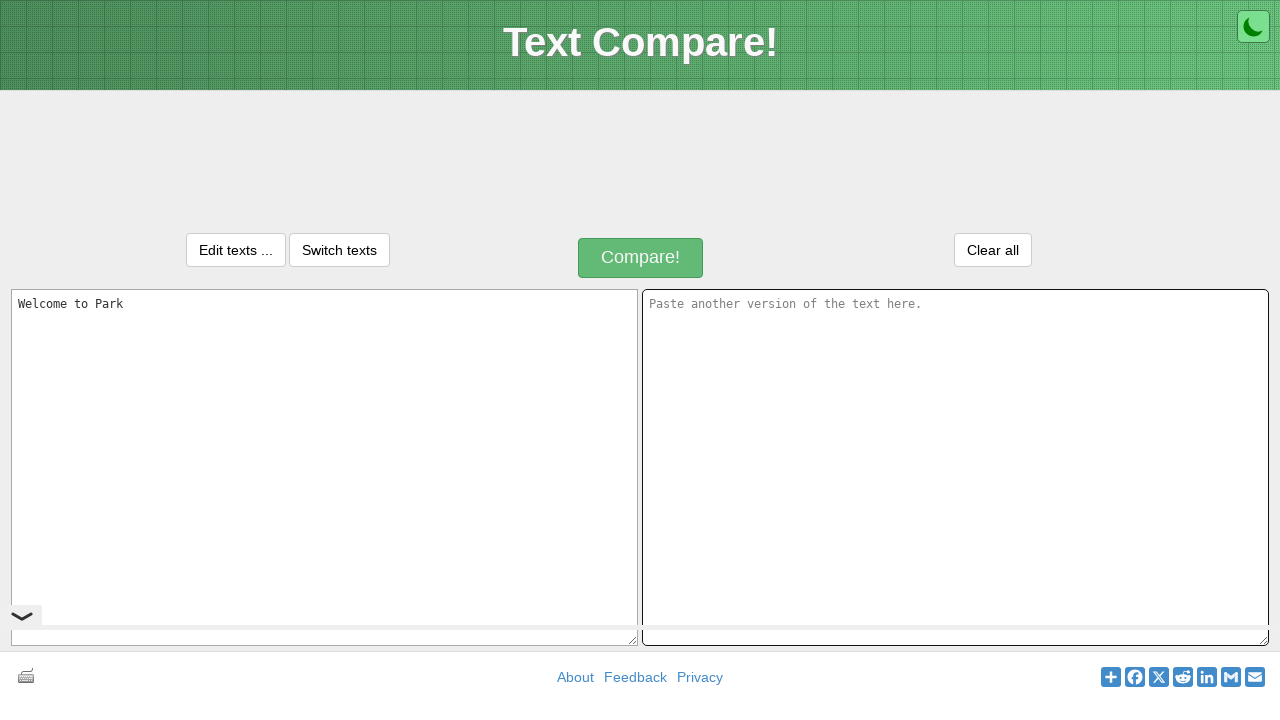

Pasted copied text with Ctrl+V into the second field
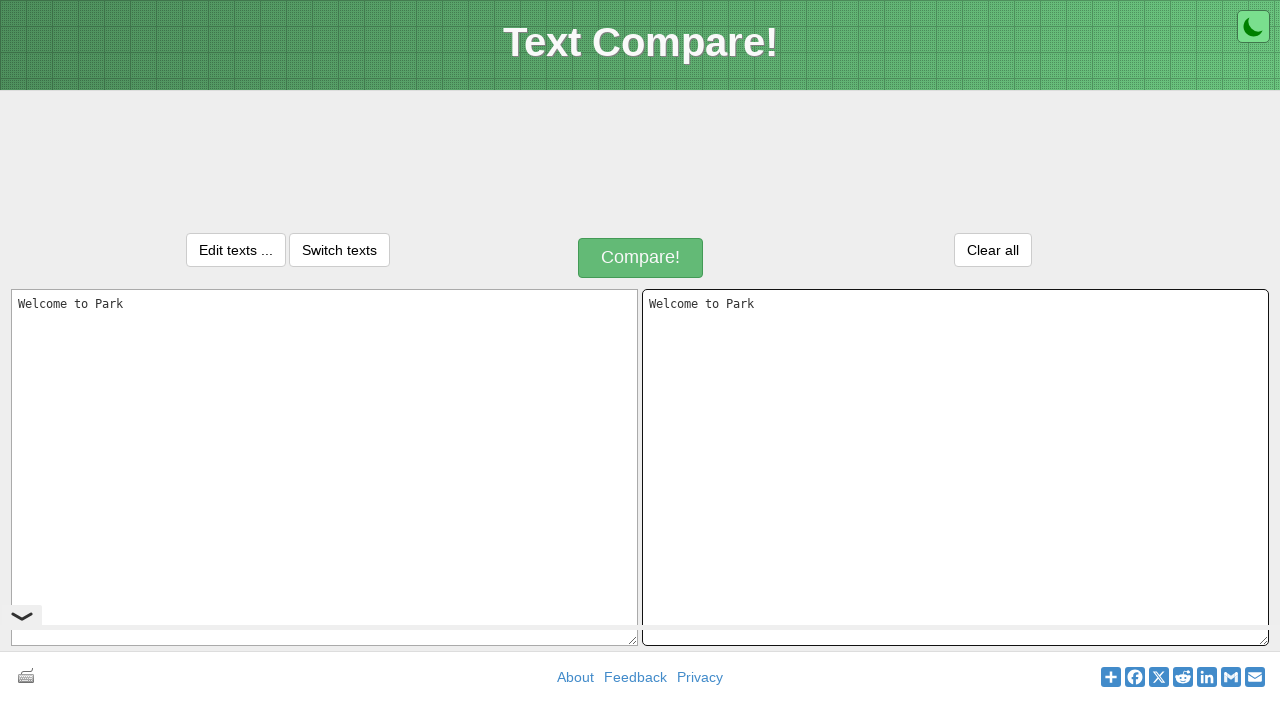

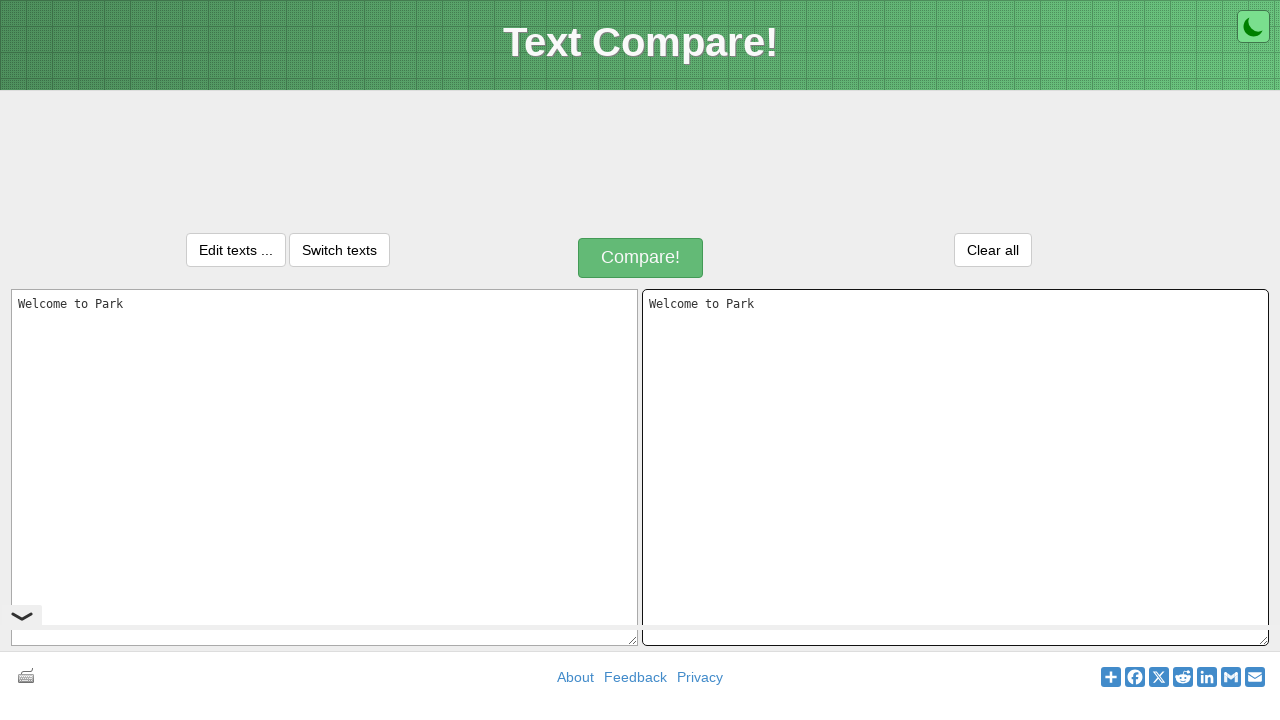